Tests number input by entering a quantity value and verifying it

Starting URL: https://trytestingthis.netlify.app

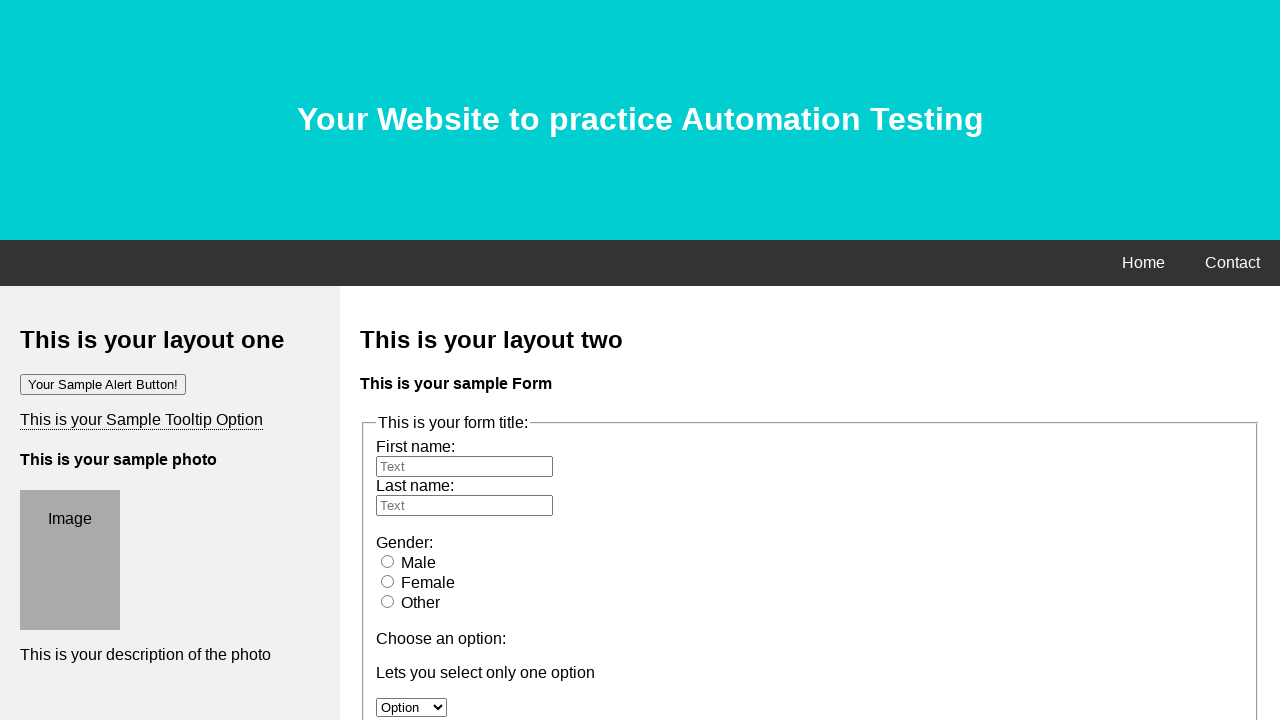

Navigated to https://trytestingthis.netlify.app
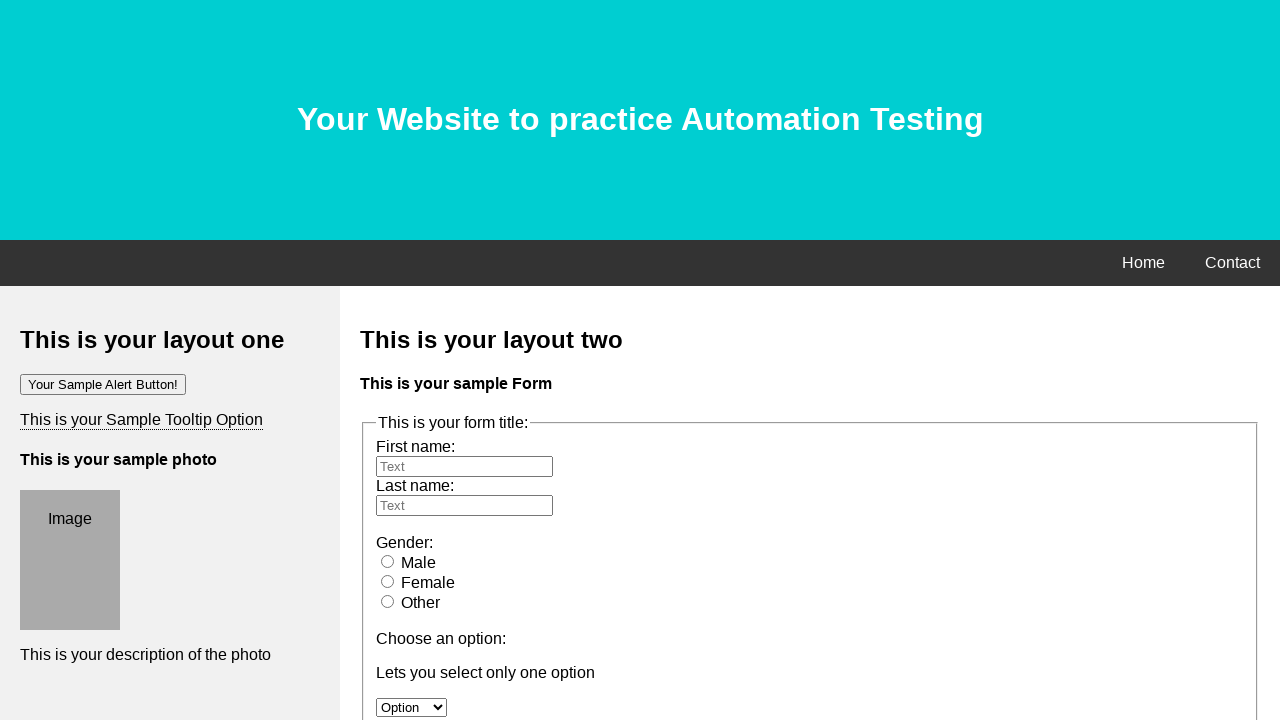

Entered quantity value '4' into number input field on #quantity
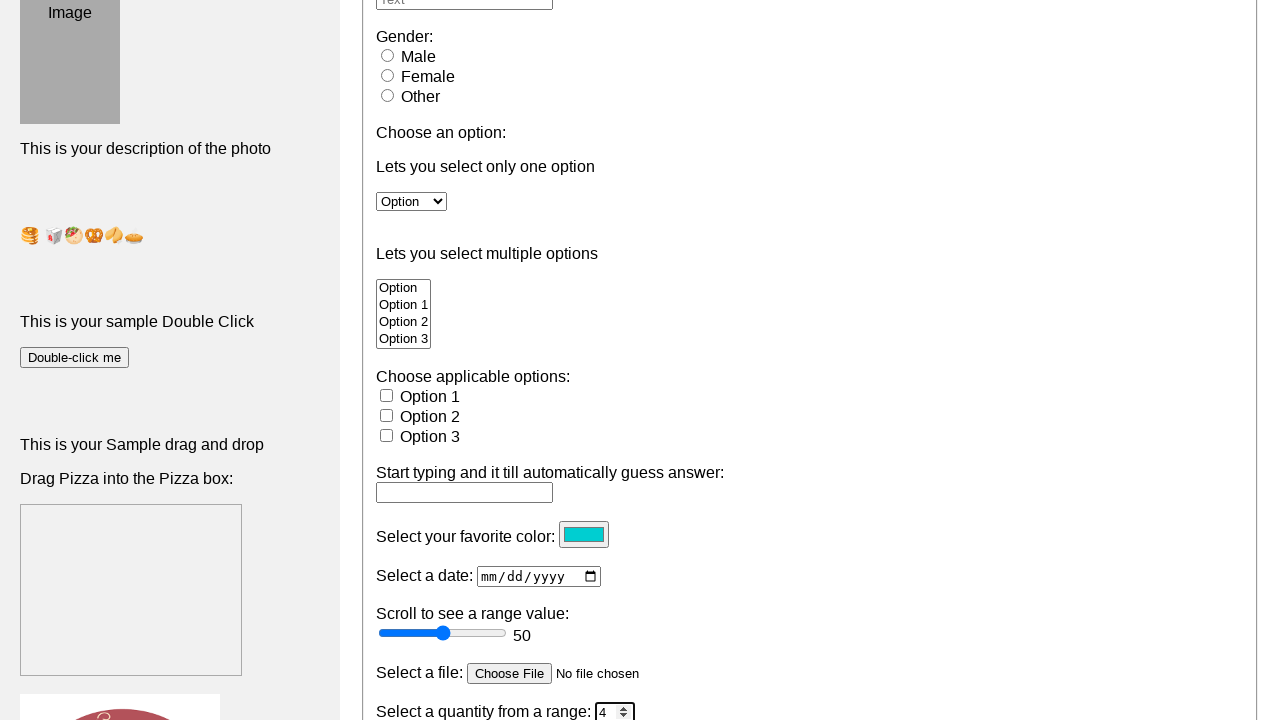

Verified that quantity input field contains value '4'
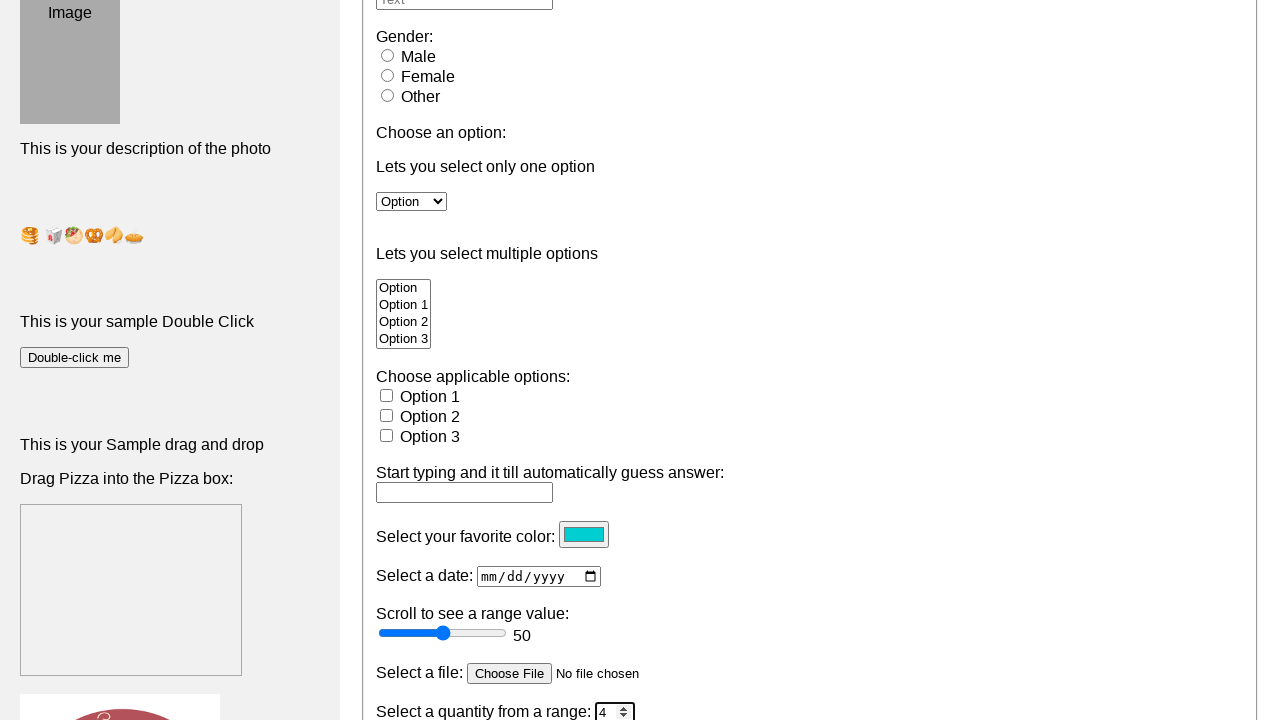

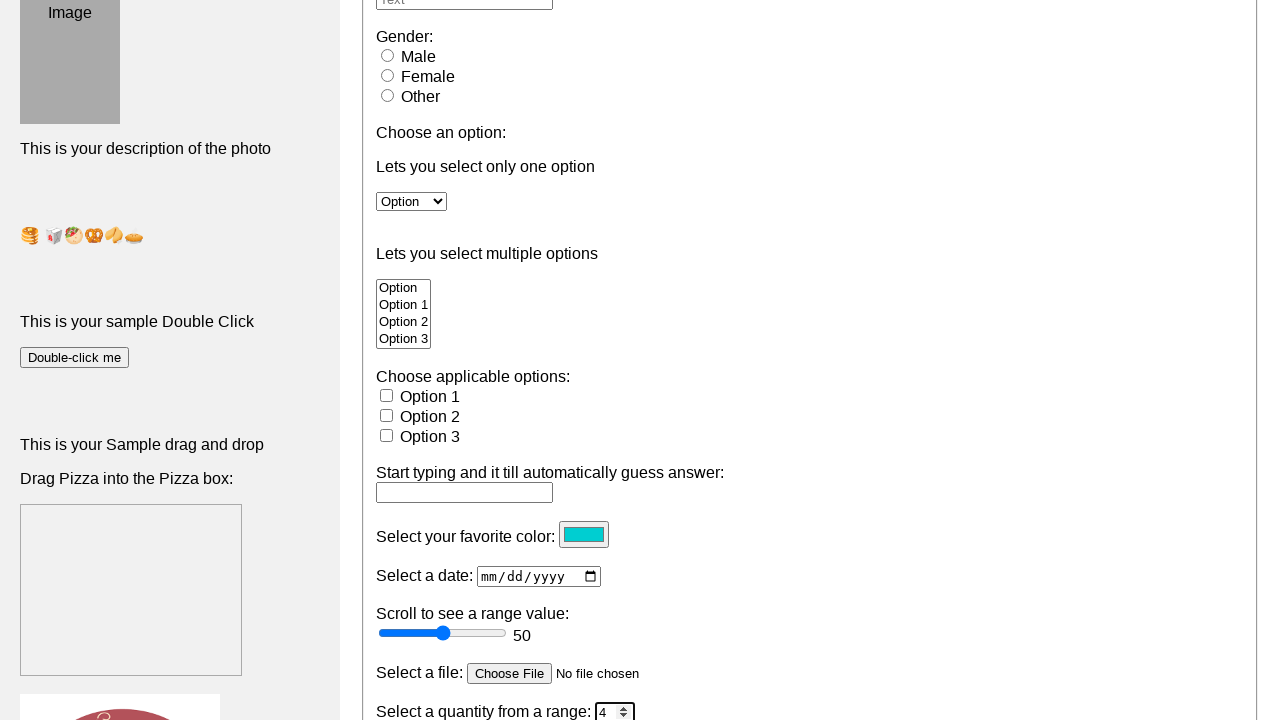